Clicks the "Impressive" radio button and verifies that the success message displays "Impressive"

Starting URL: https://demoqa.com/radio-button

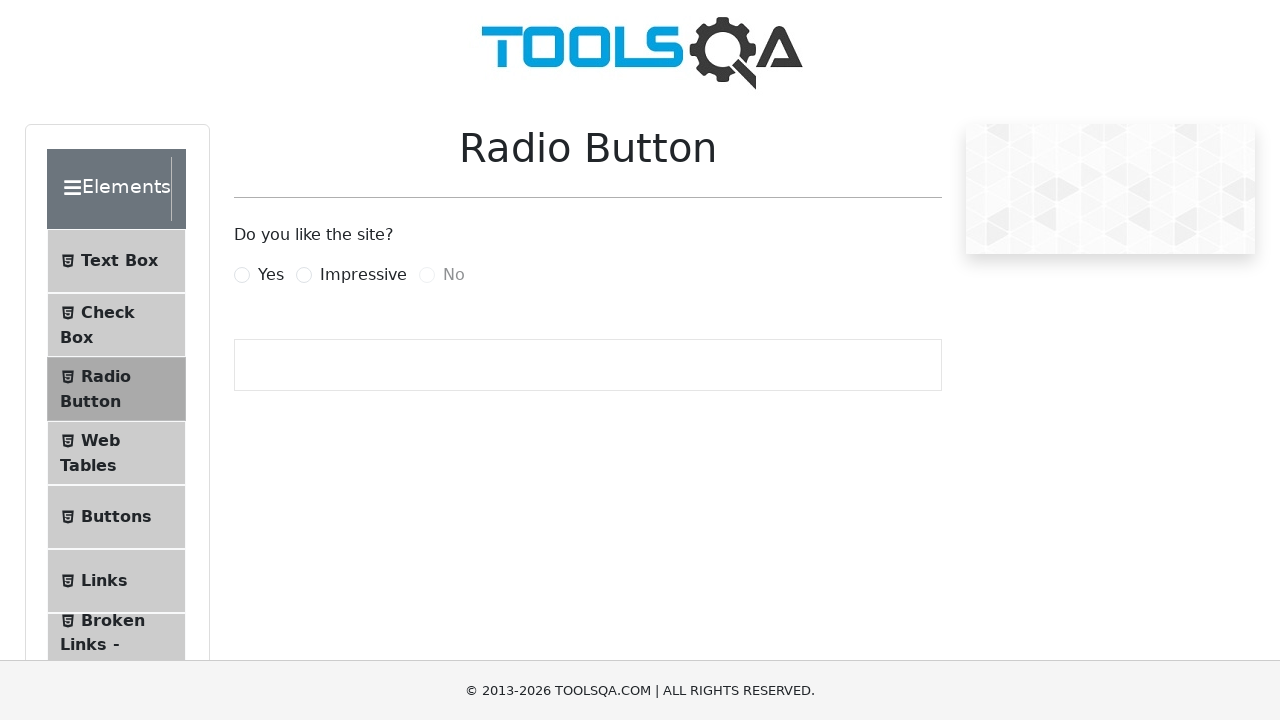

Clicked the 'Impressive' radio button using JavaScript
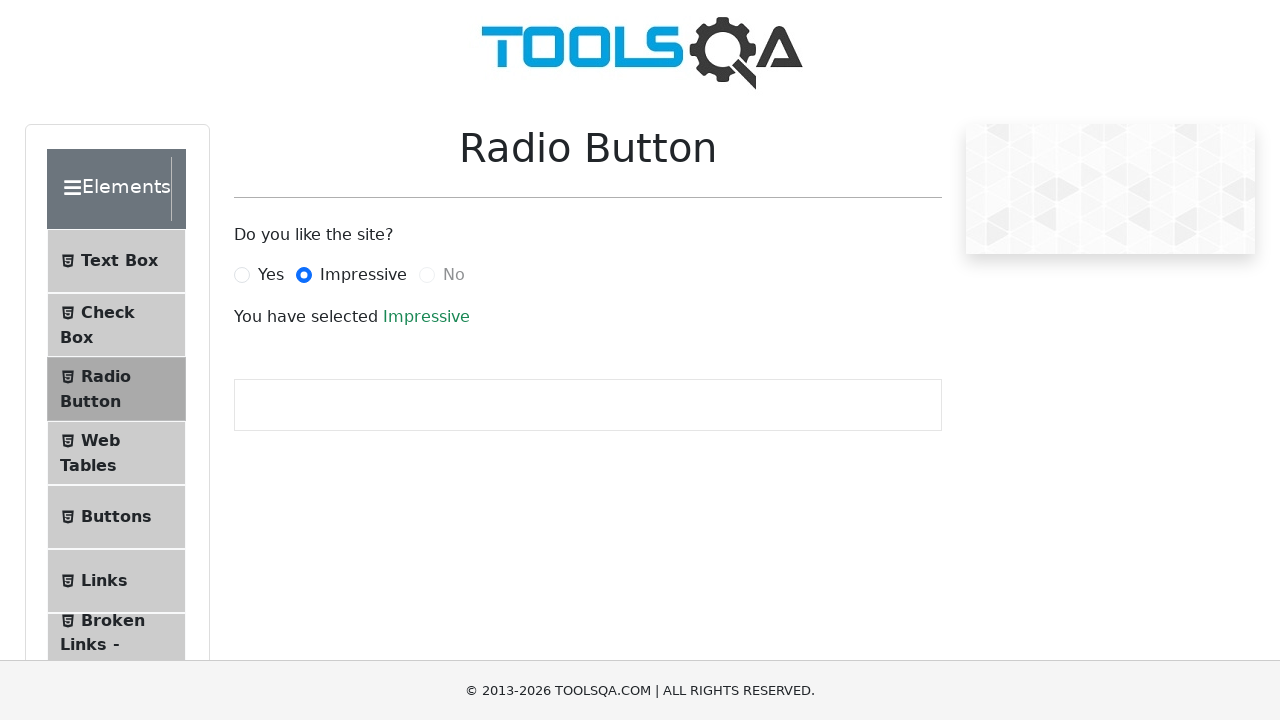

Retrieved success message text content
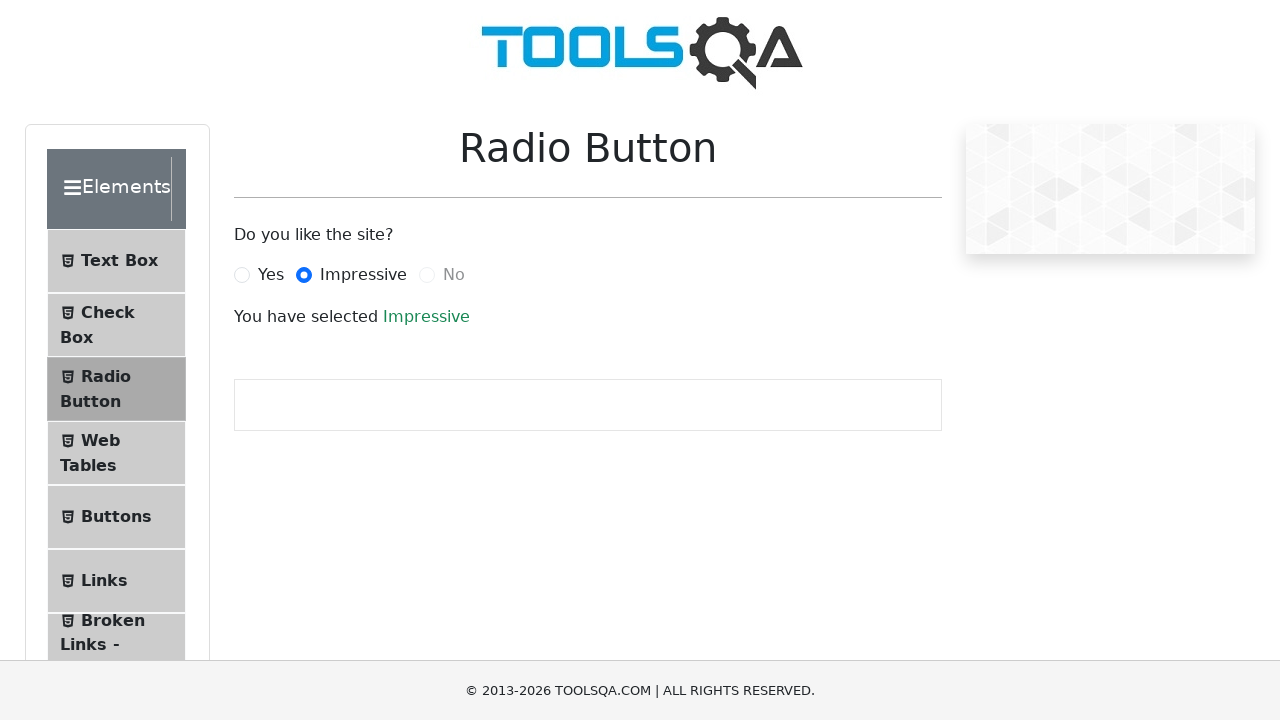

Verified success message displays 'Impressive'
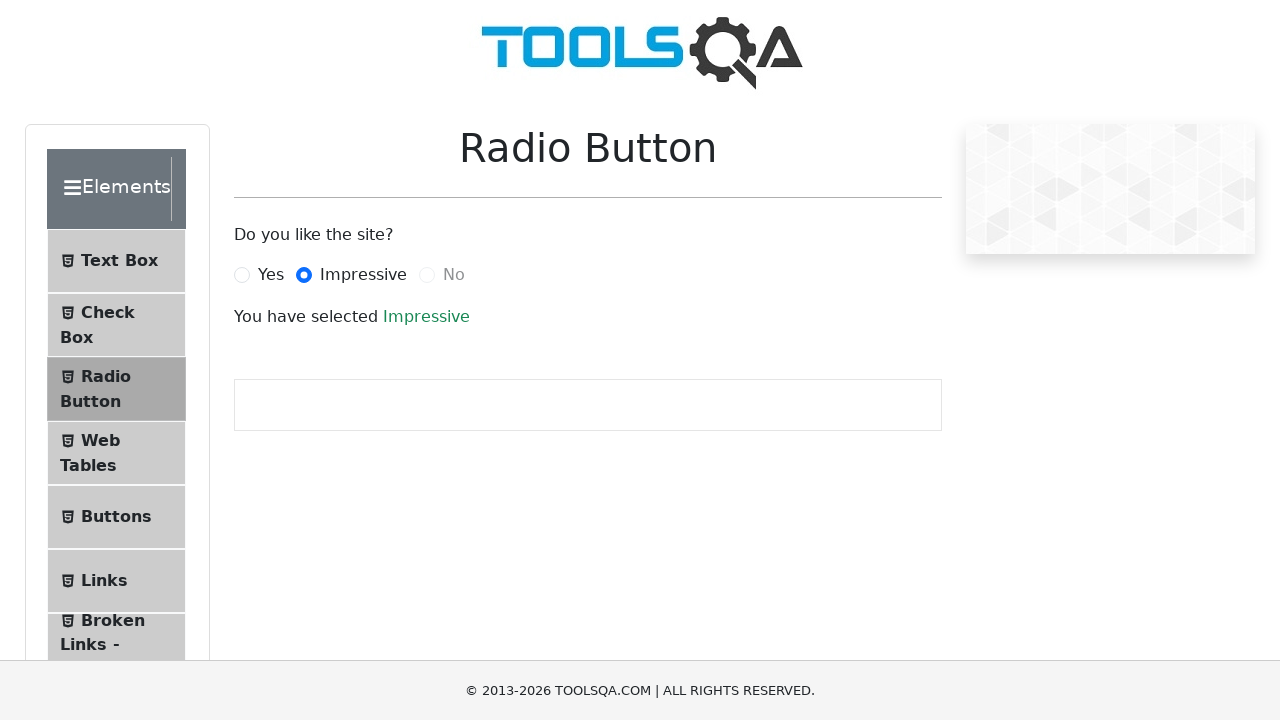

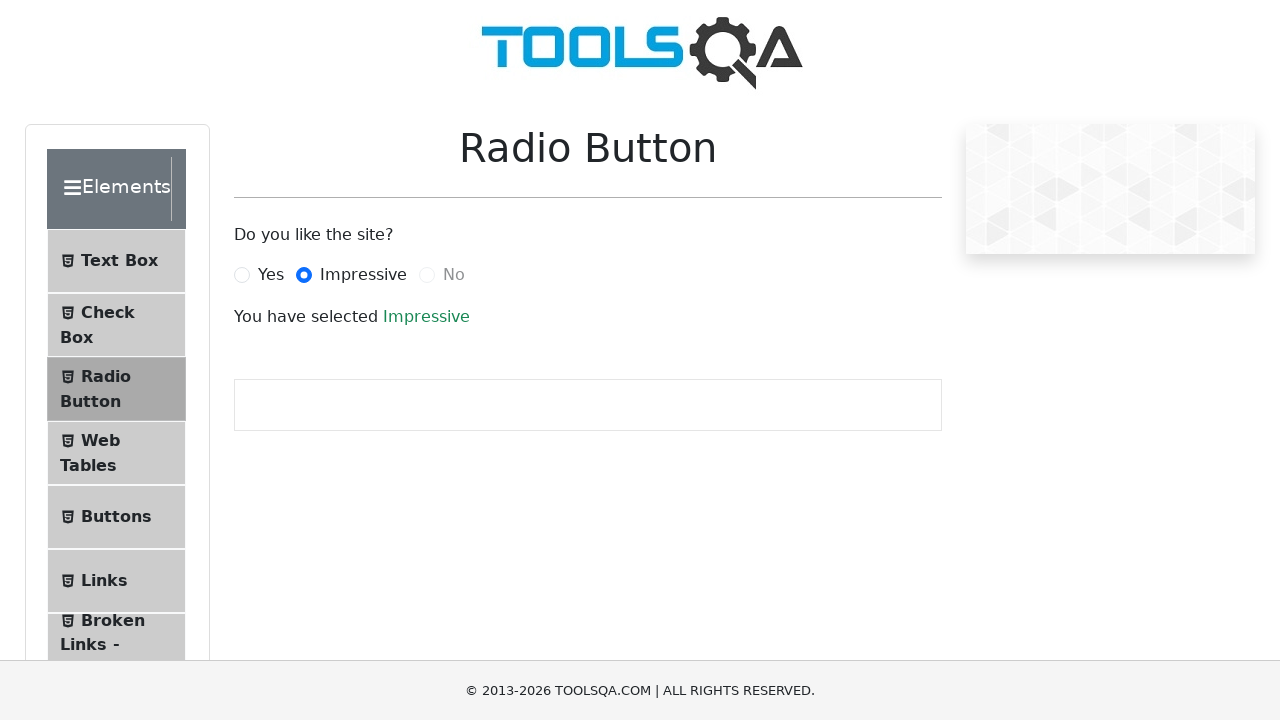